Tests navigation to the "My Account" page by clicking the account menu item and verifying the page title changes correctly.

Starting URL: https://alchemy.hguy.co/lms

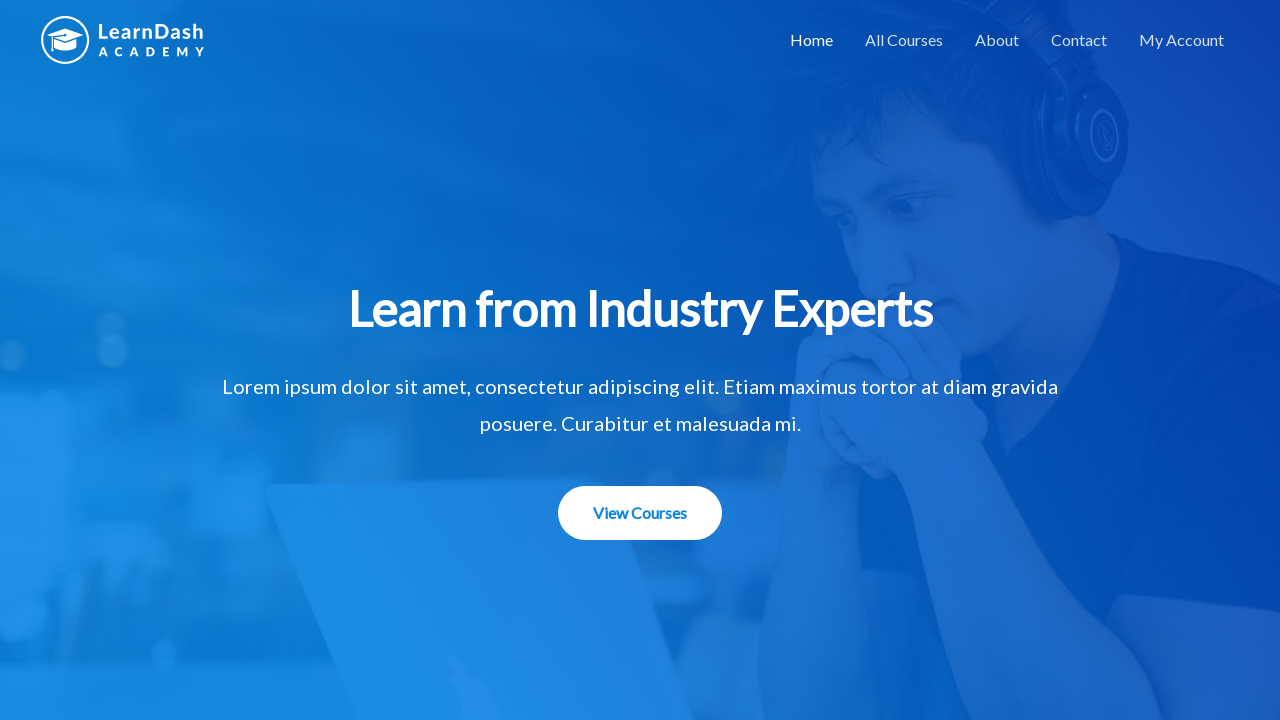

Clicked on My Account menu item at (1182, 40) on xpath=//*[@id='menu-item-1507']/a
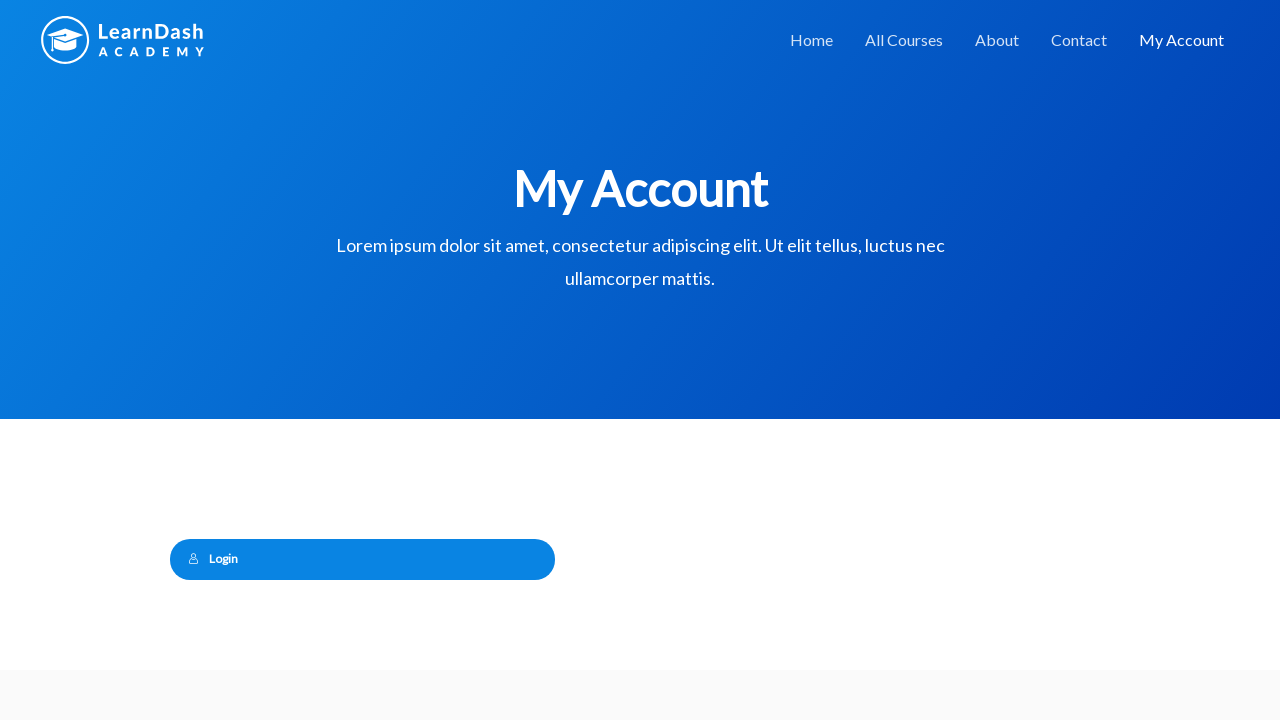

Waited for page to load (domcontentloaded)
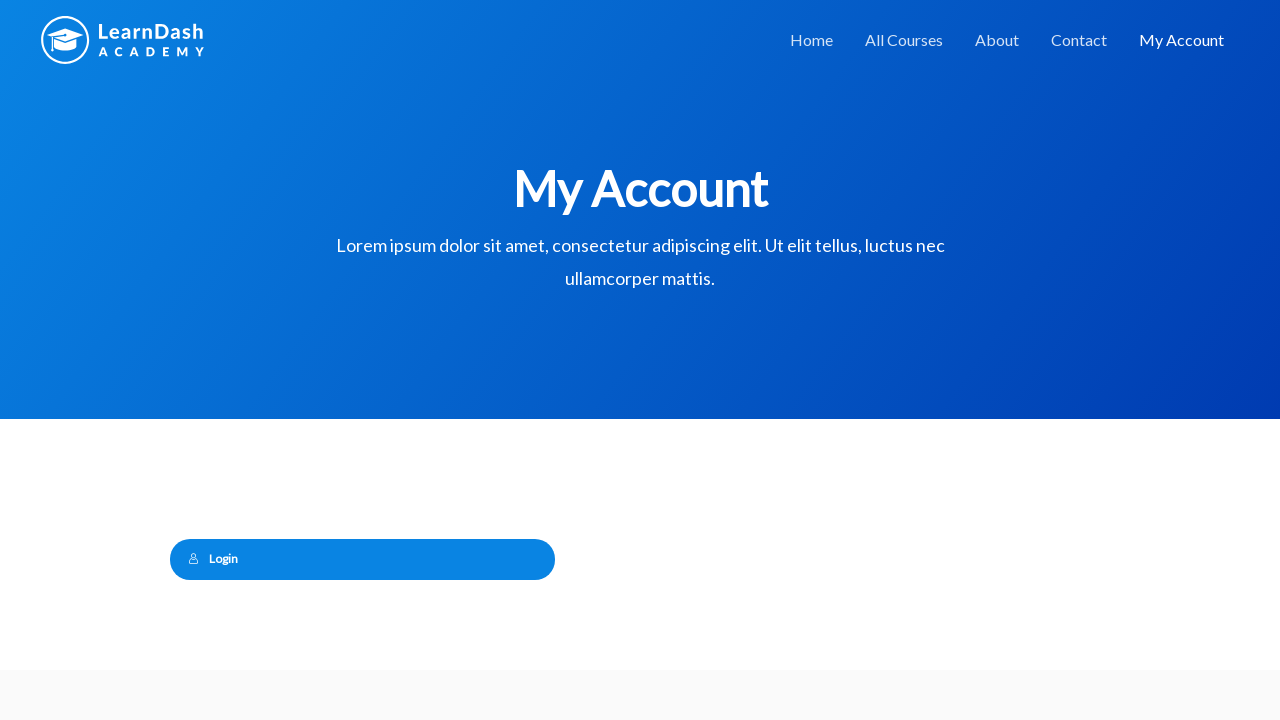

Verified page title is 'My Account – Alchemy LMS'
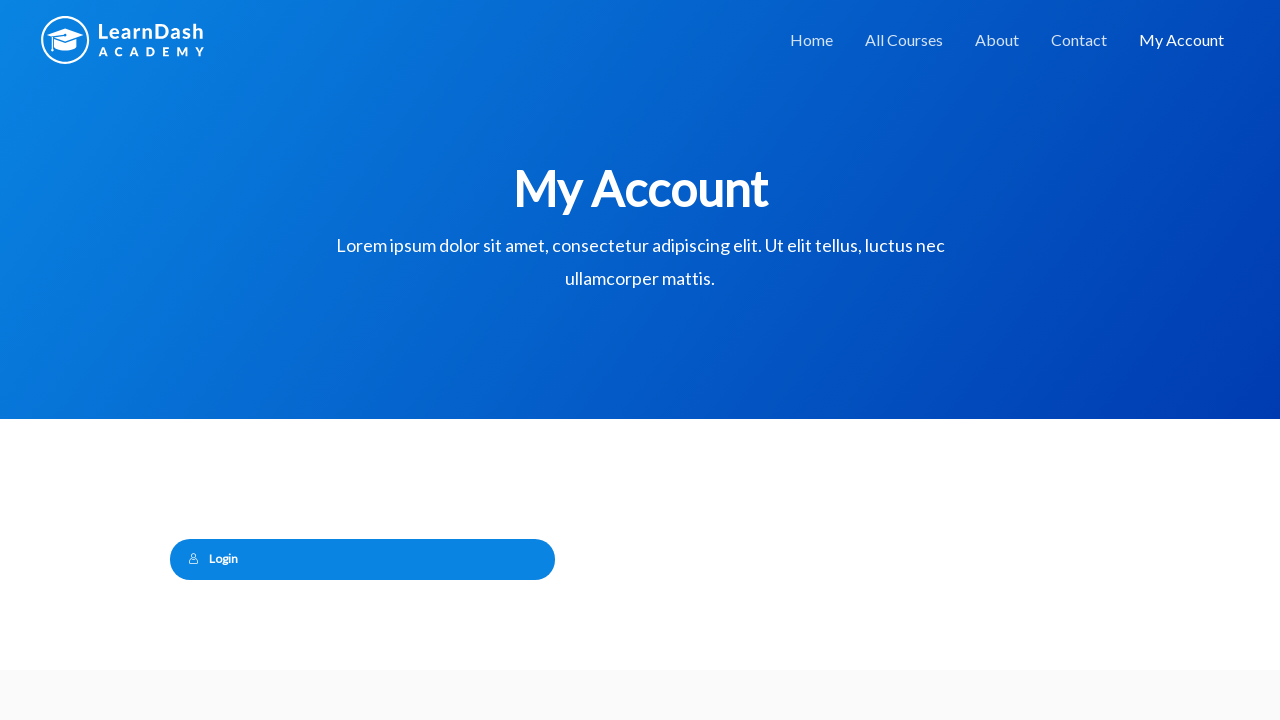

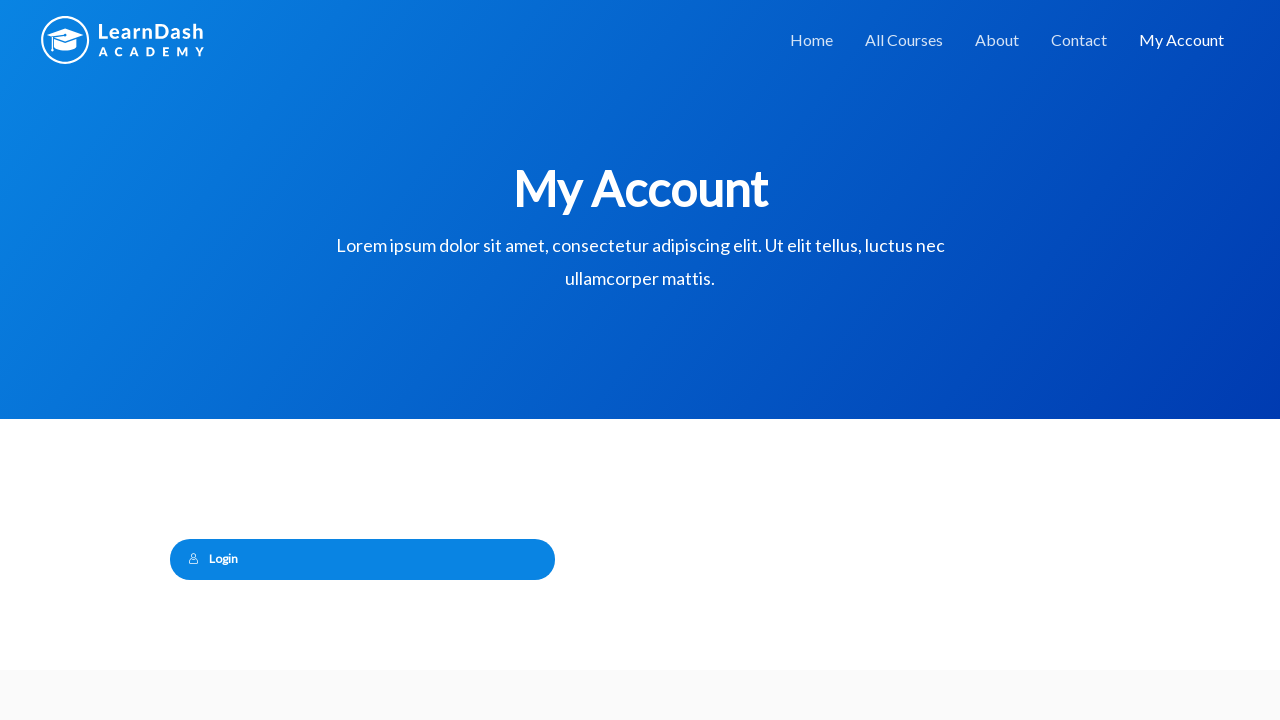